Tests drag and drop functionality by dragging "Item 1" to the drop zone area

Starting URL: https://lmhdslrb.manus.space/

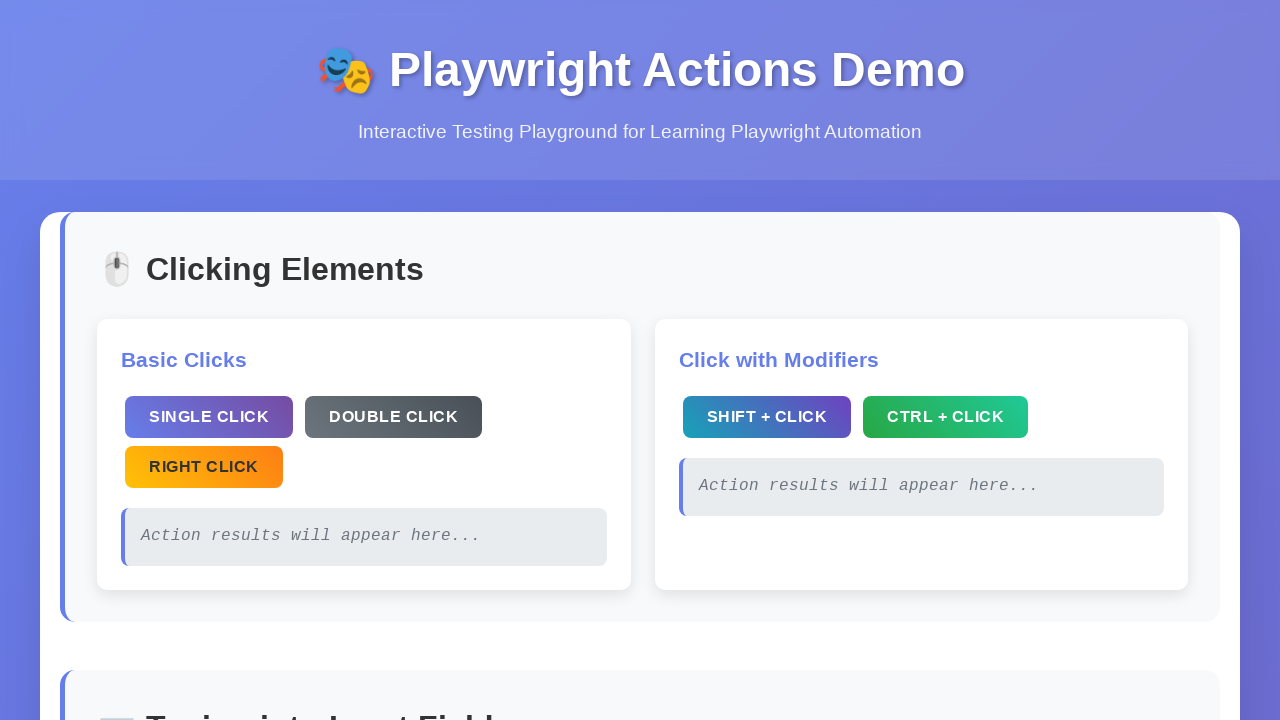

Located 'Item 1' draggable element
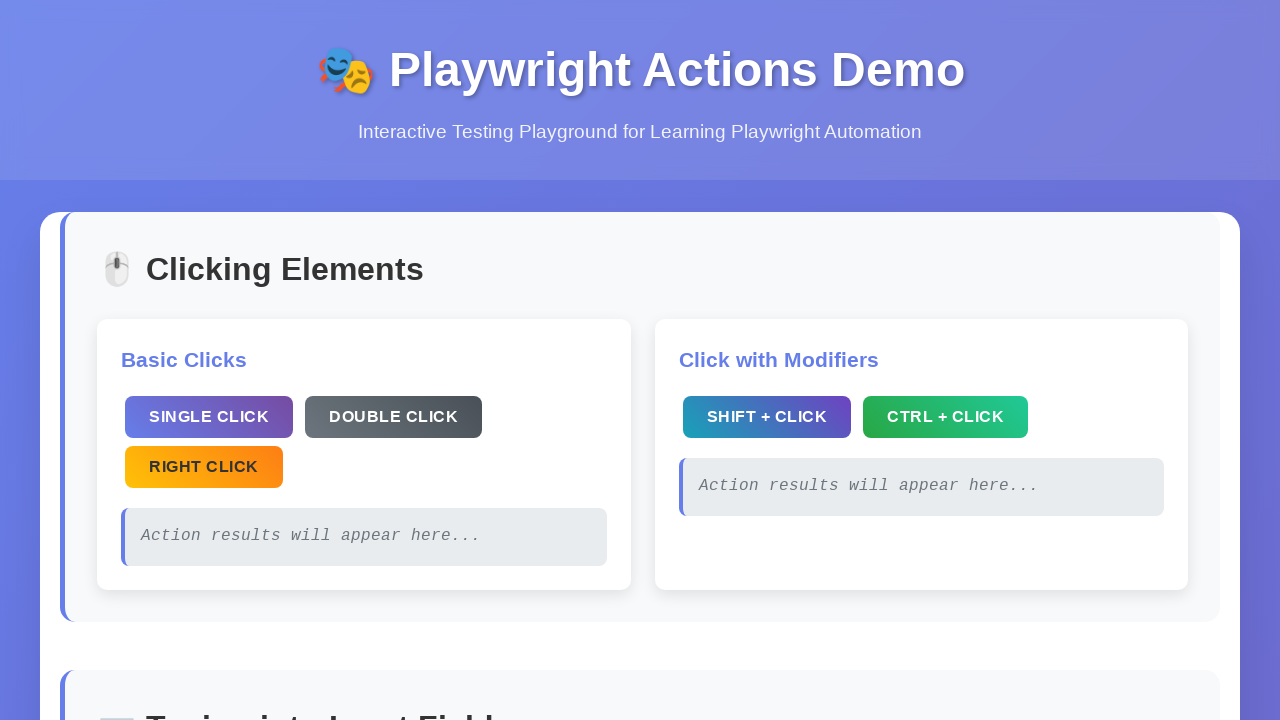

Located drop zone target area
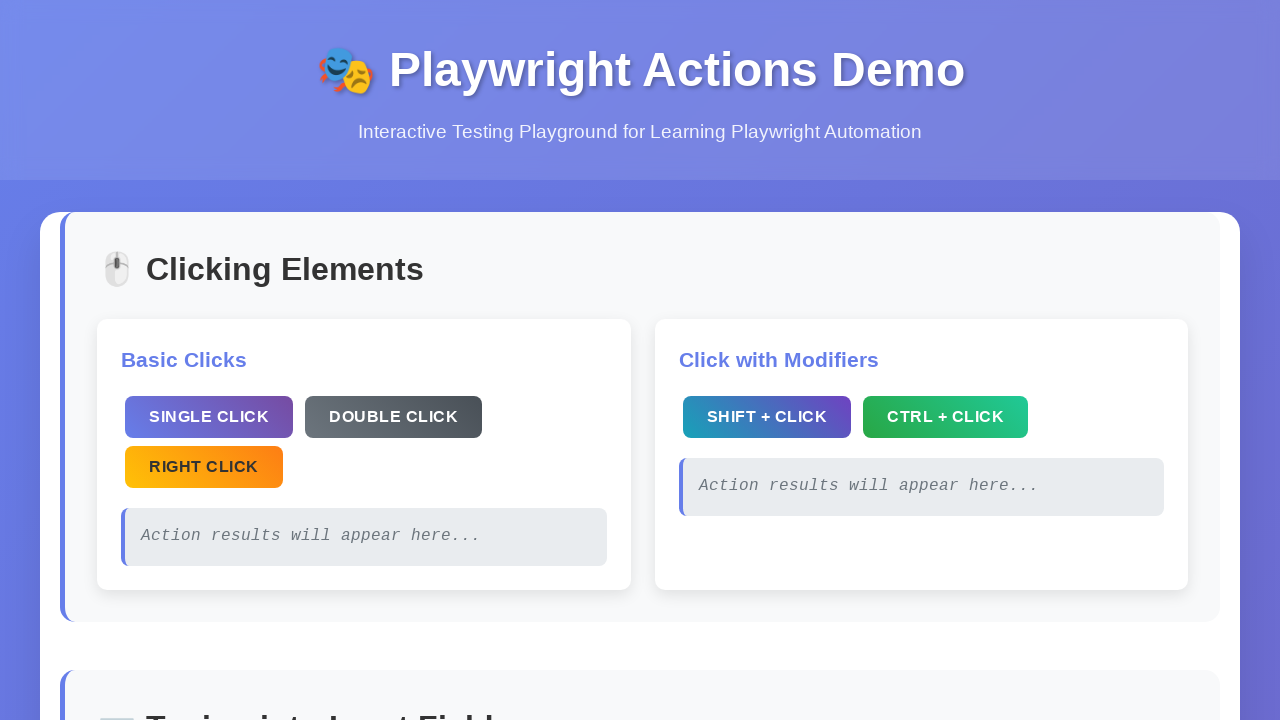

Dragged 'Item 1' to drop zone at (493, 413)
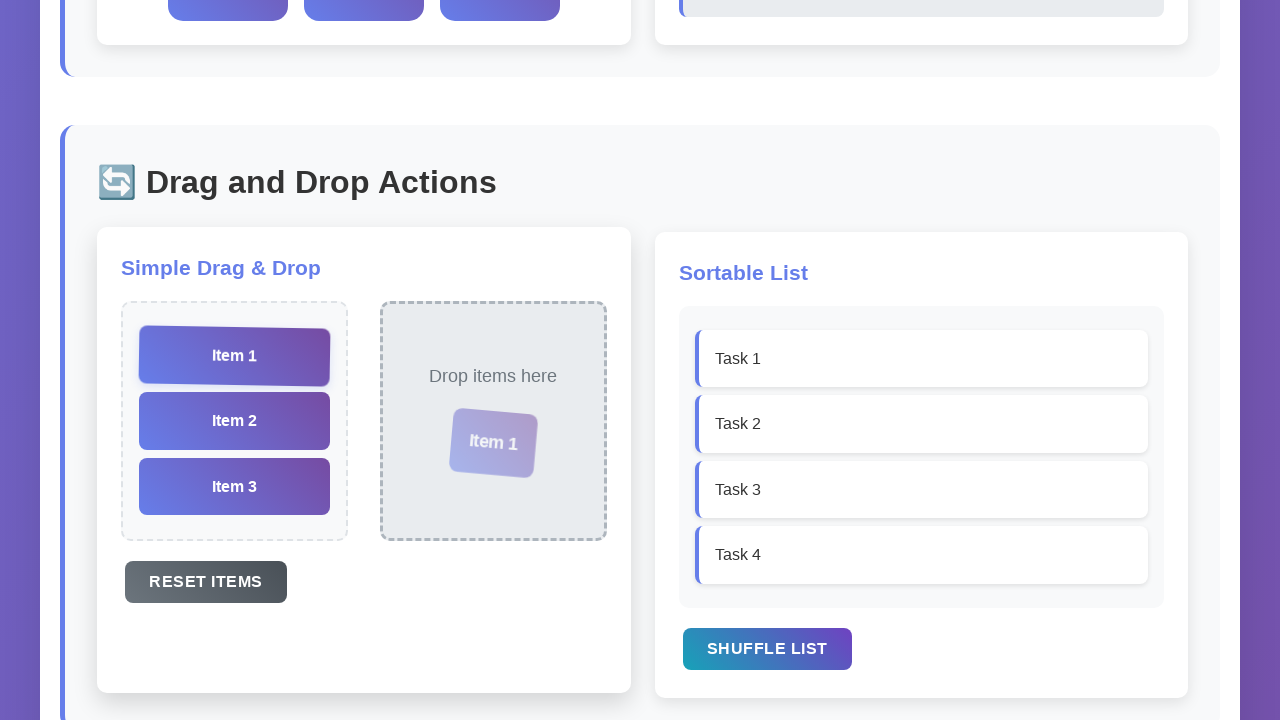

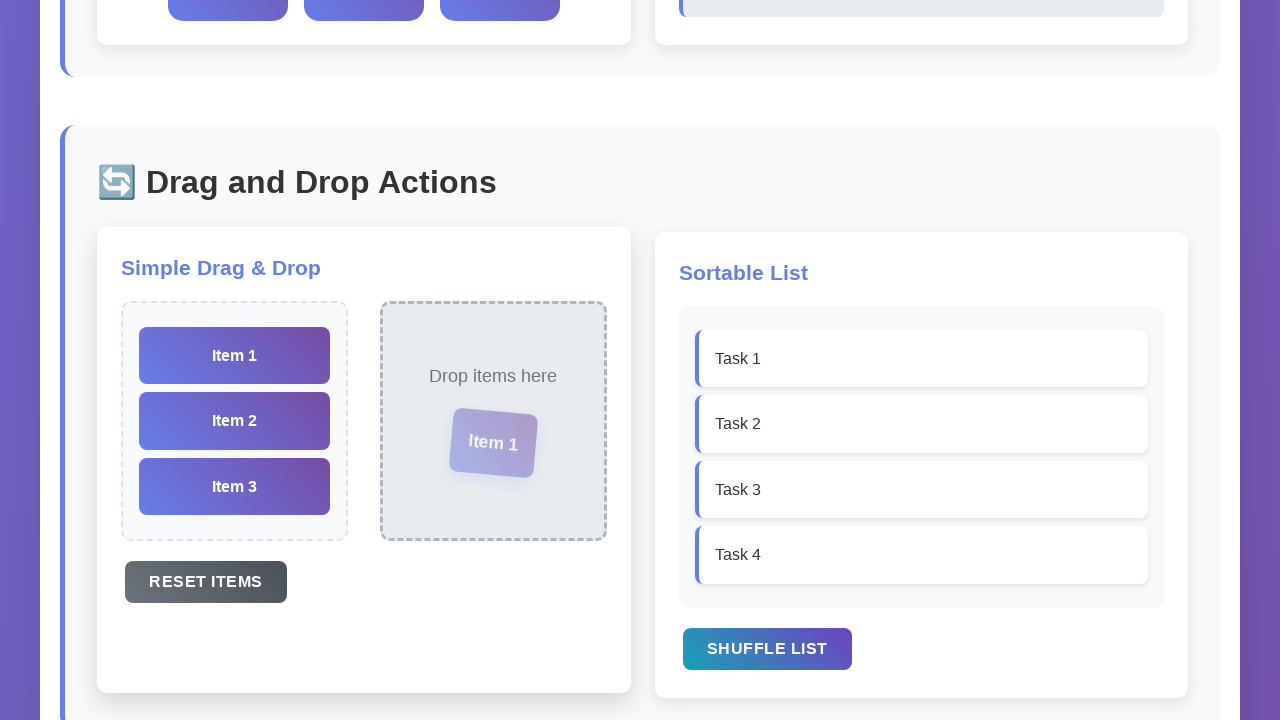